Tests JavaScript timed alert handling by clicking a button that triggers an alert after a delay, then accepting the alert dialog

Starting URL: https://demoqa.com/alerts

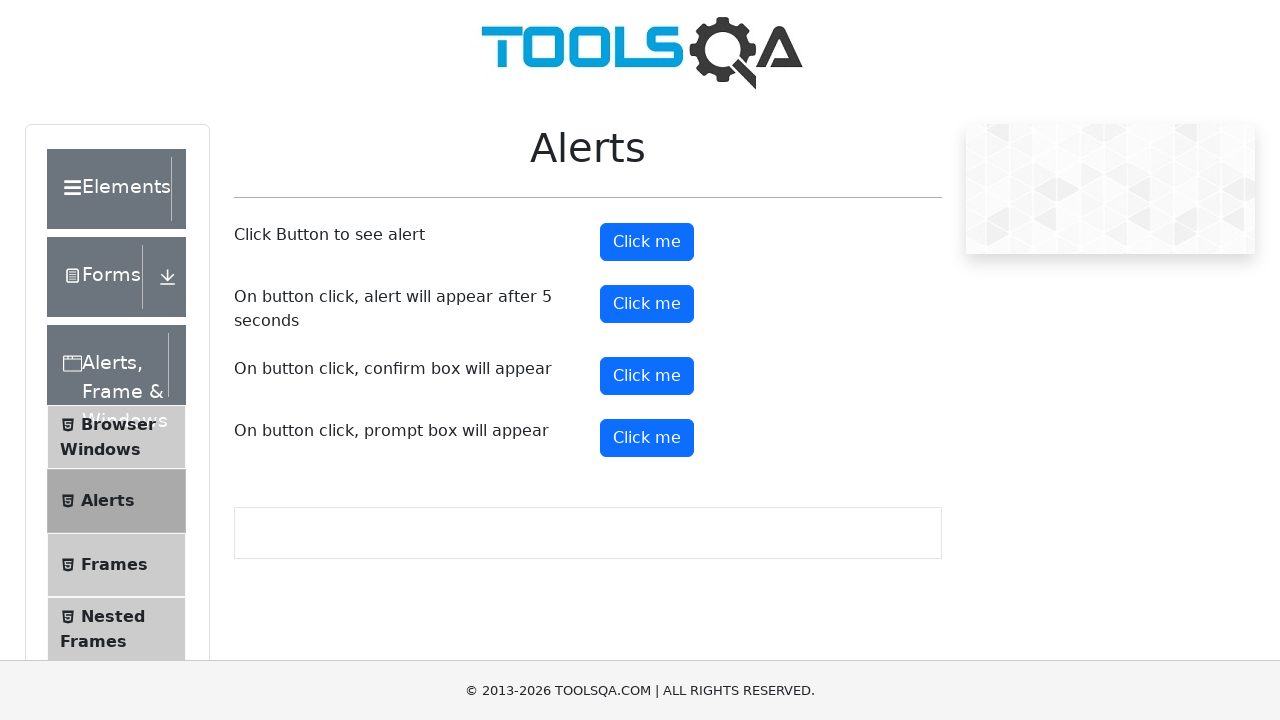

Clicked the timer alert button to trigger alert after delay at (647, 304) on #timerAlertButton
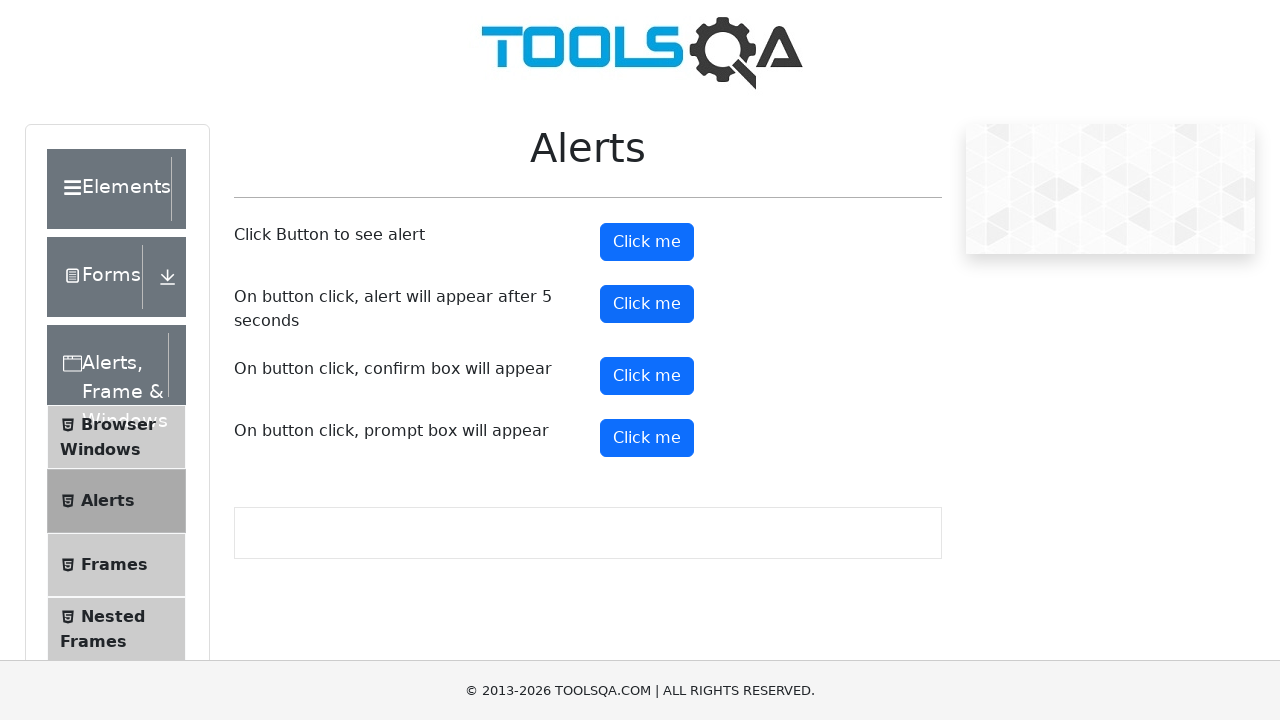

Set up dialog handler to automatically accept alerts
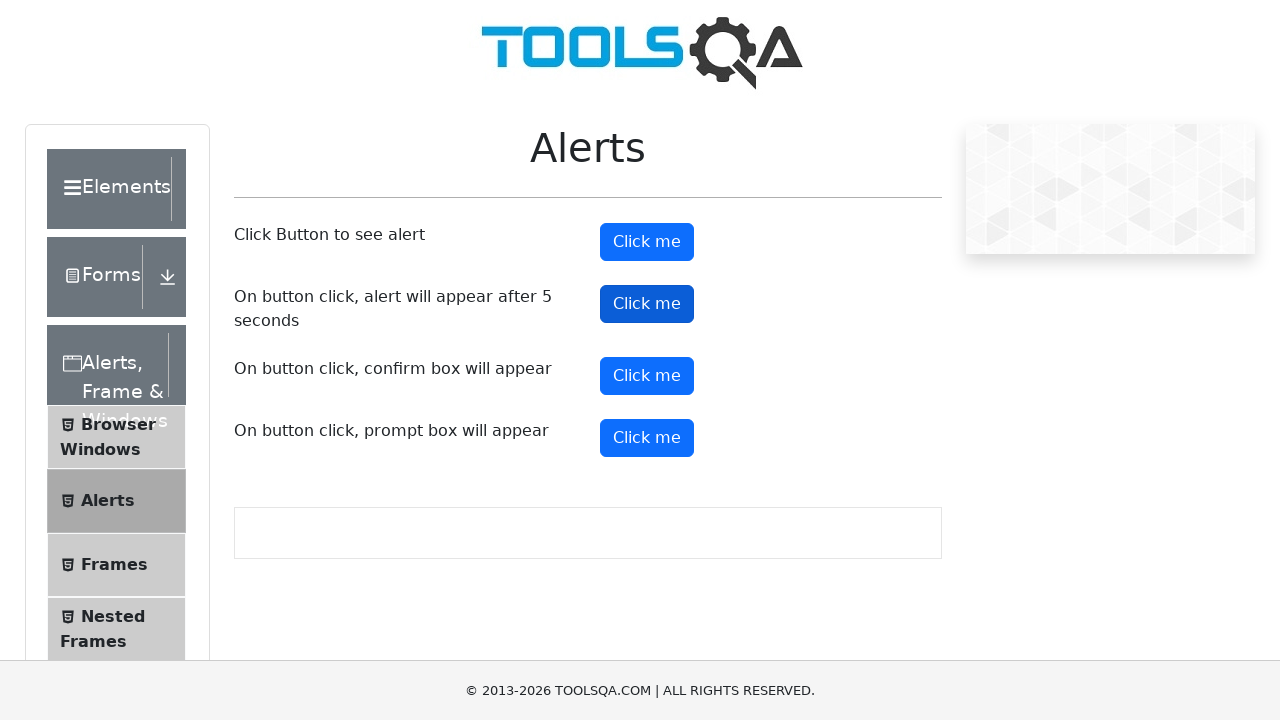

Waited 5.5 seconds for timed alert to appear and be accepted
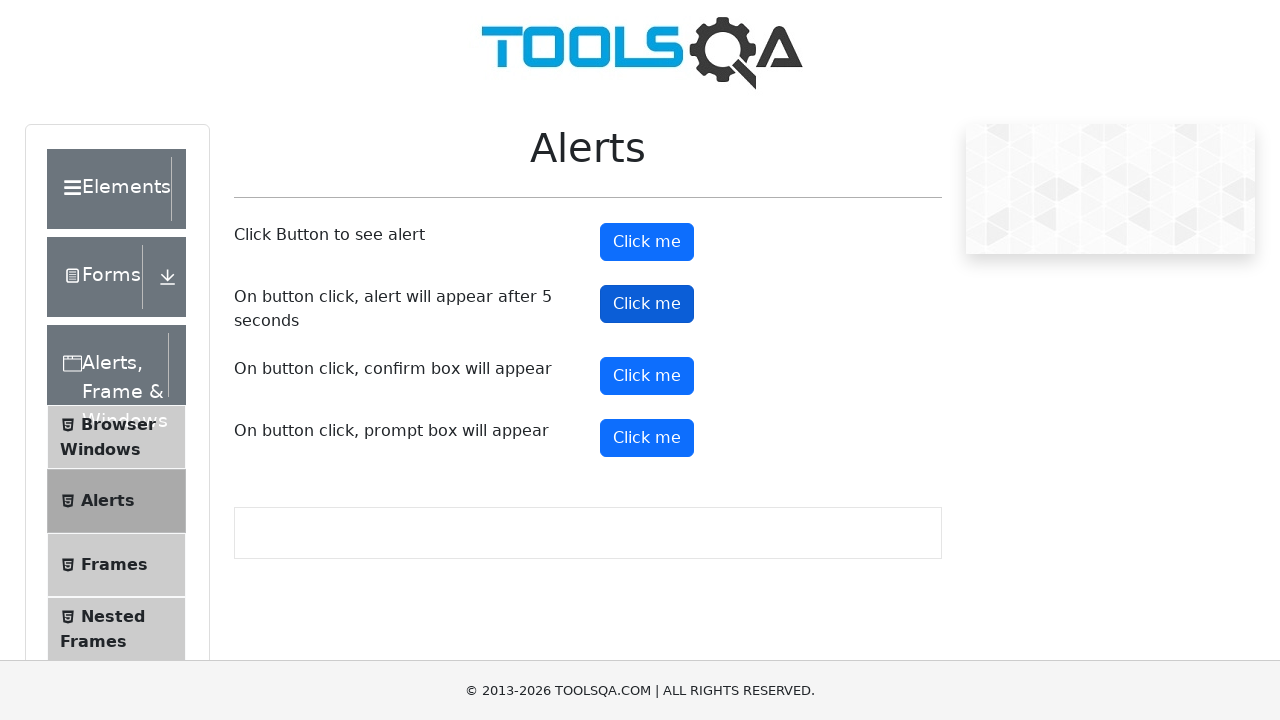

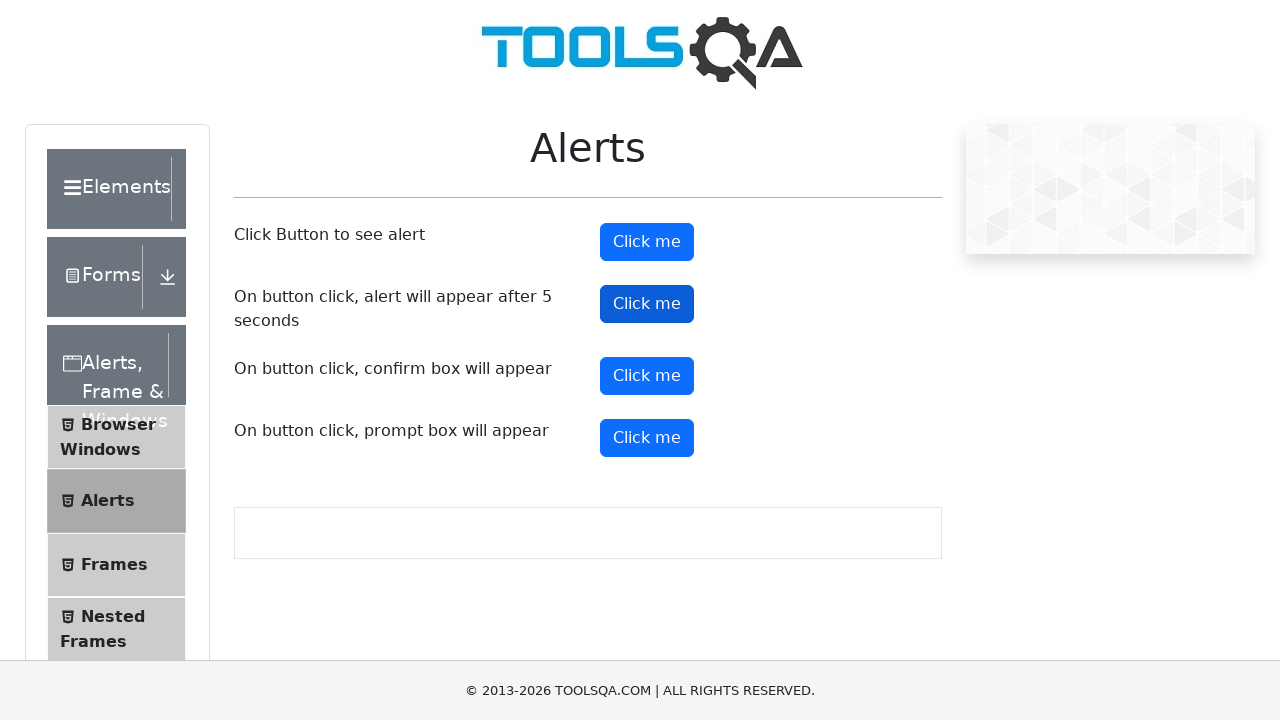